Tests navigation to the Workshop page and verifies it loads correctly.

Starting URL: https://candlefish.ai/workshop

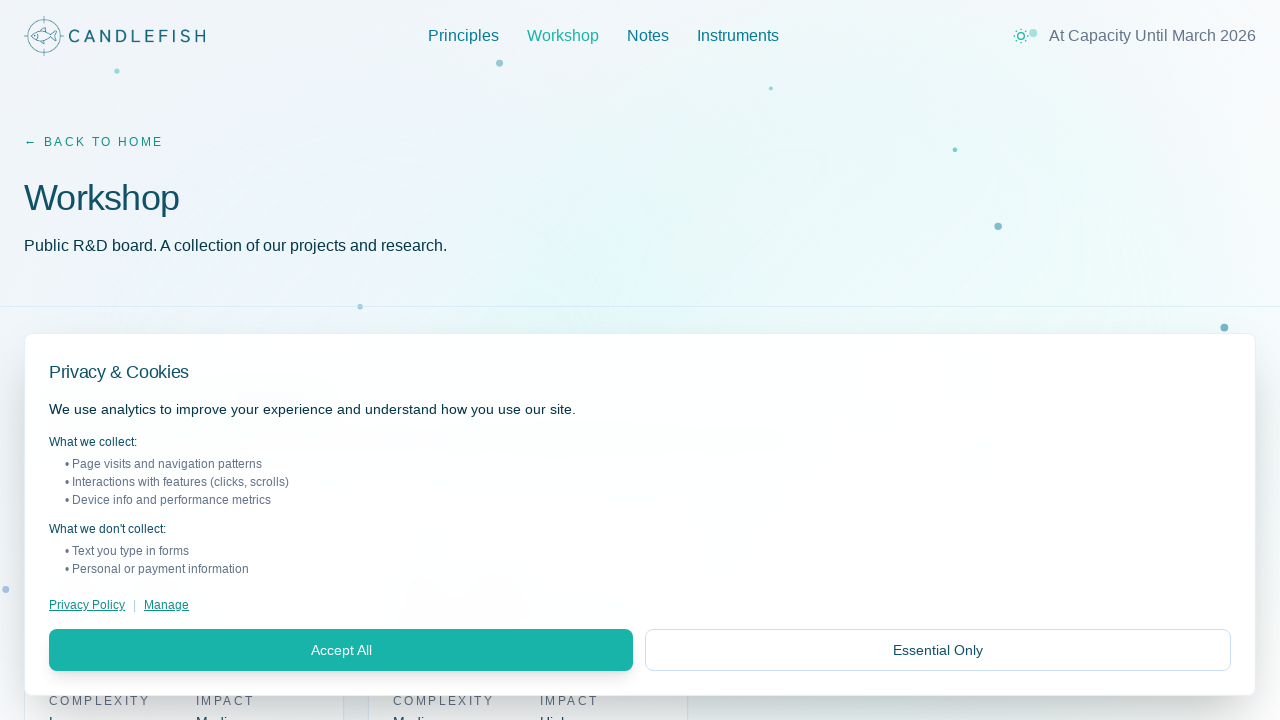

Page loaded with networkidle state
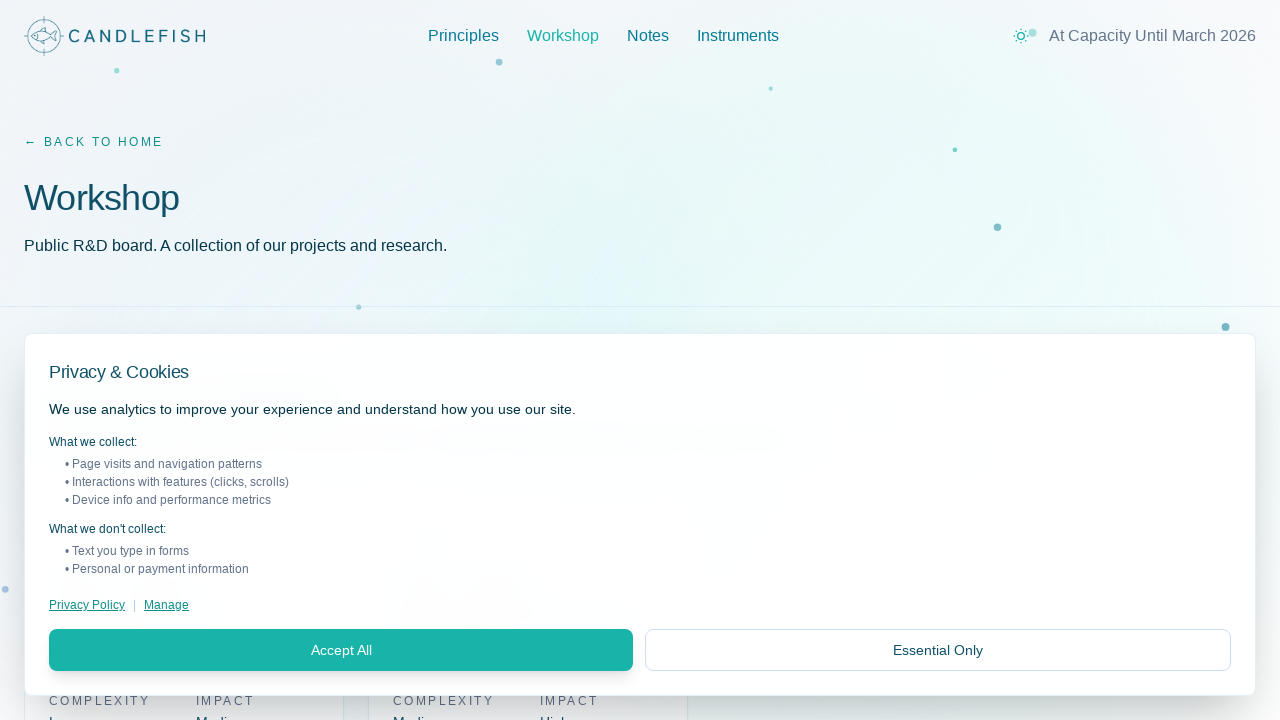

Body element is visible
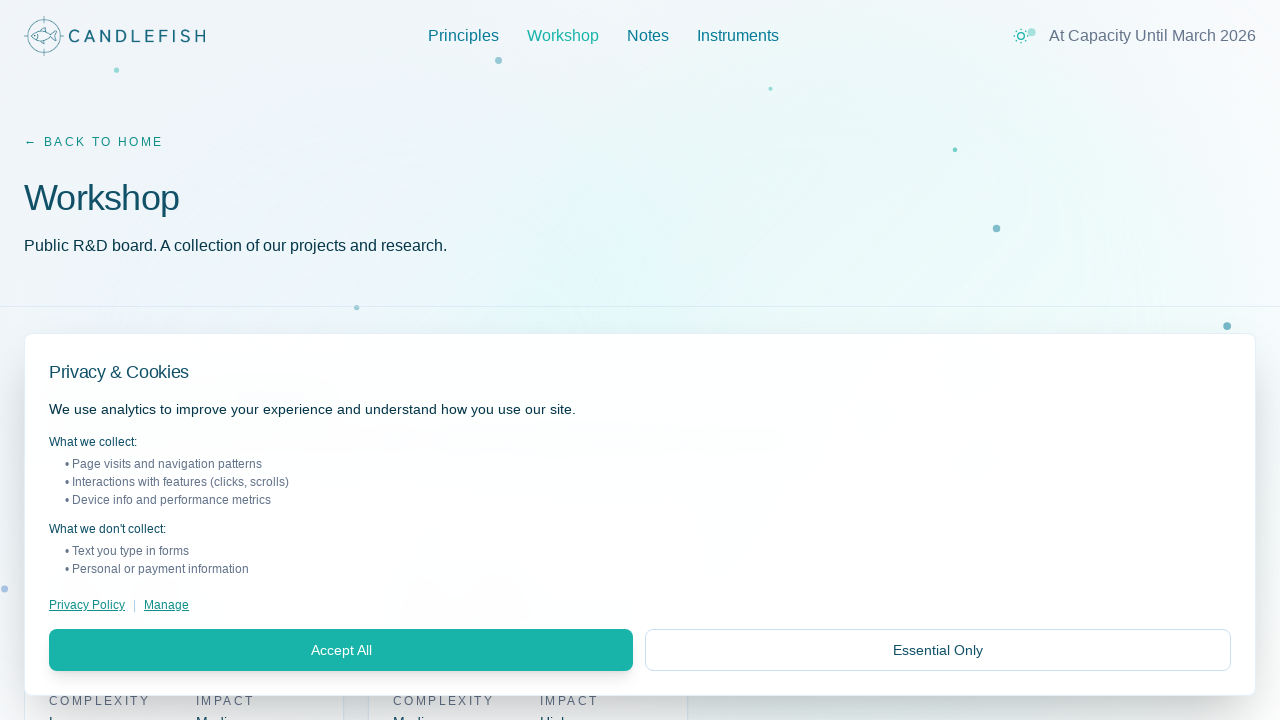

Main content area is visible on Workshop page
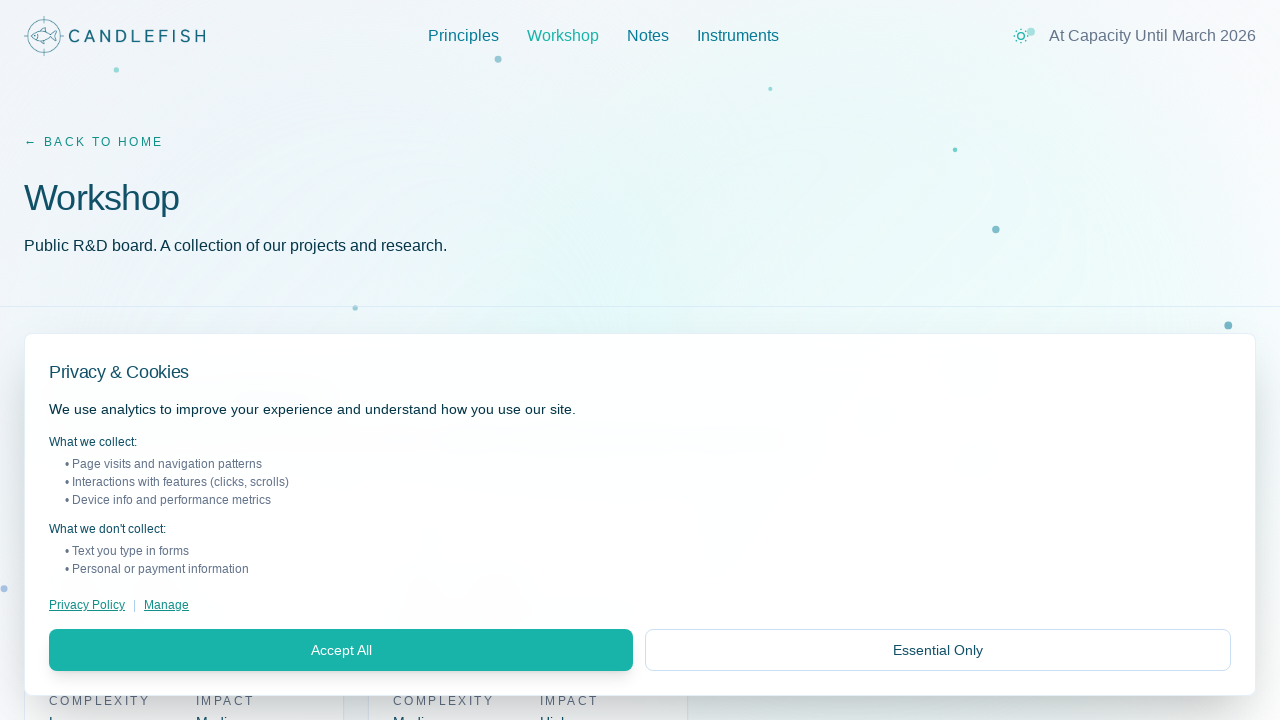

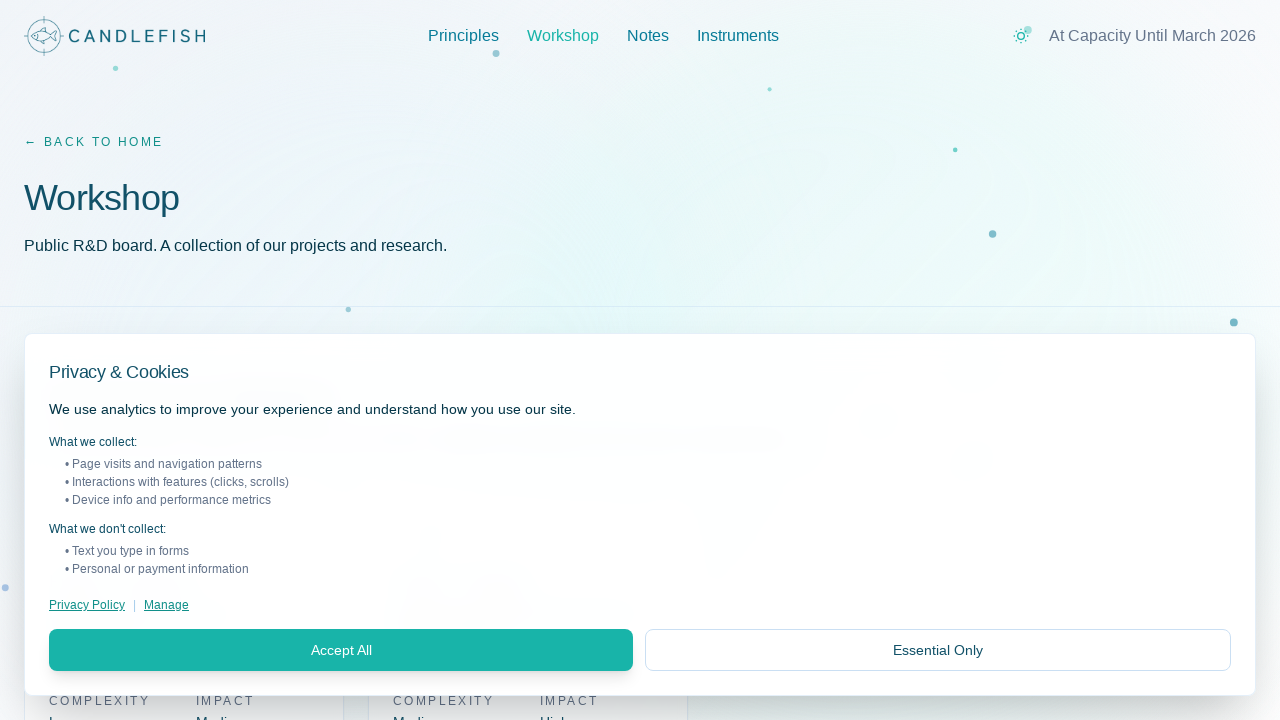